Tests a form submission by reading a hidden value from an element's custom attribute, calculating a mathematical result based on that value, filling in the answer, checking required checkboxes, and submitting the form.

Starting URL: http://suninjuly.github.io/get_attribute.html

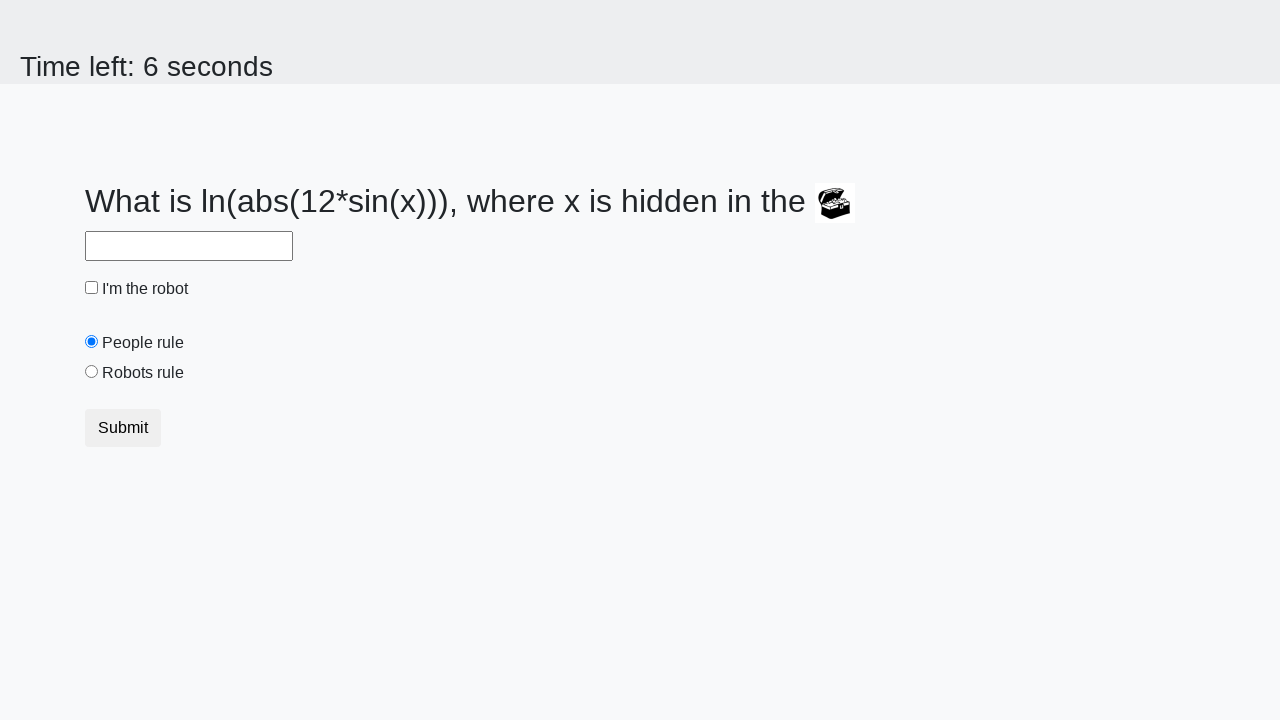

Located treasure element with custom attribute
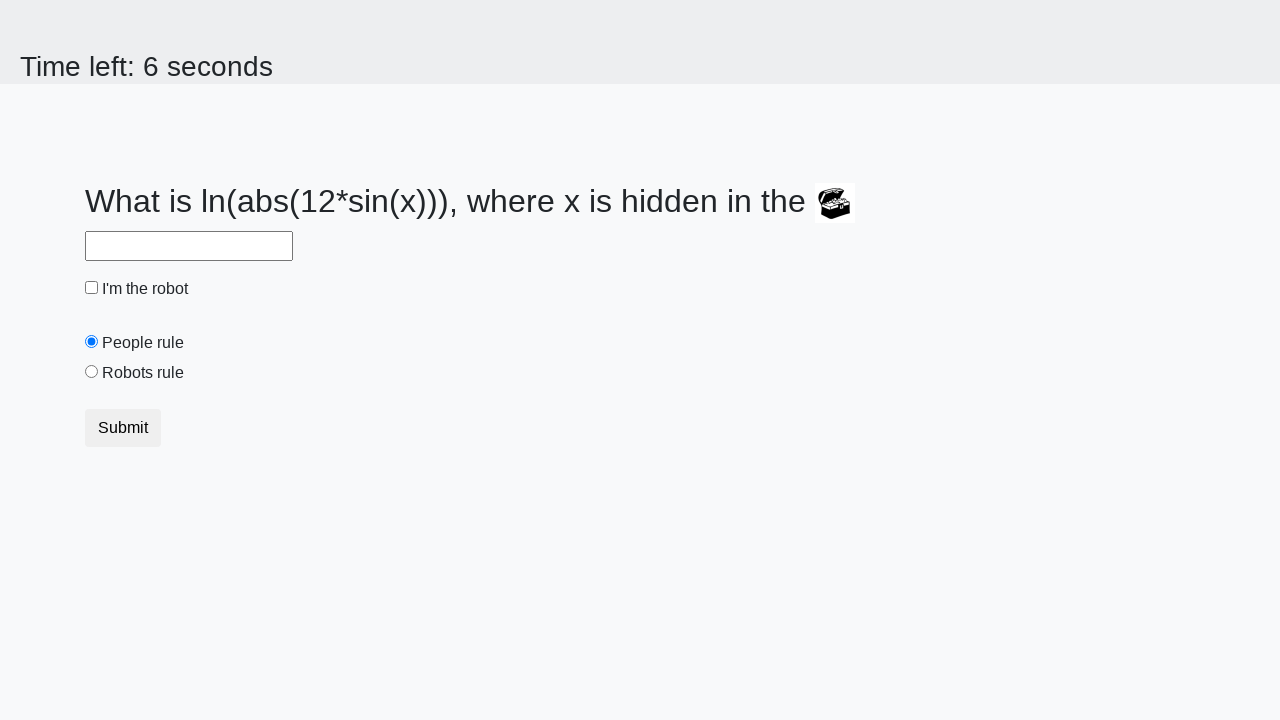

Read valuex attribute from treasure element
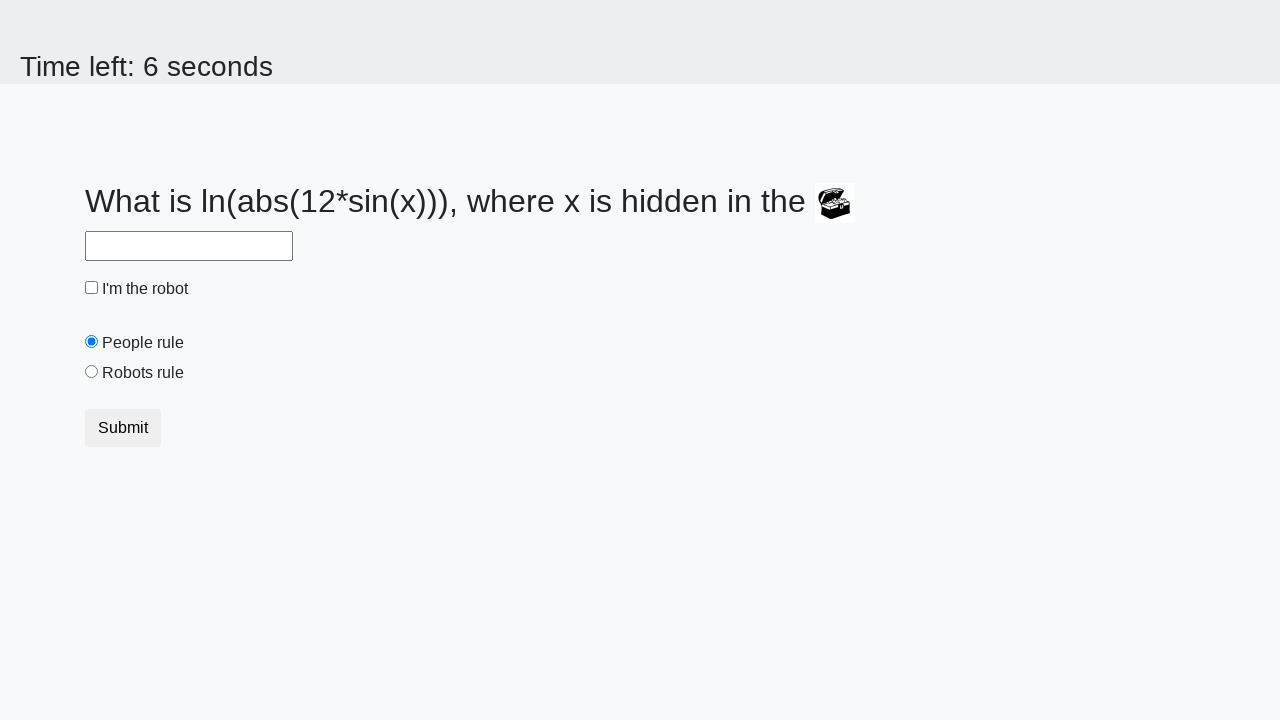

Calculated mathematical result: 2.103997126076201
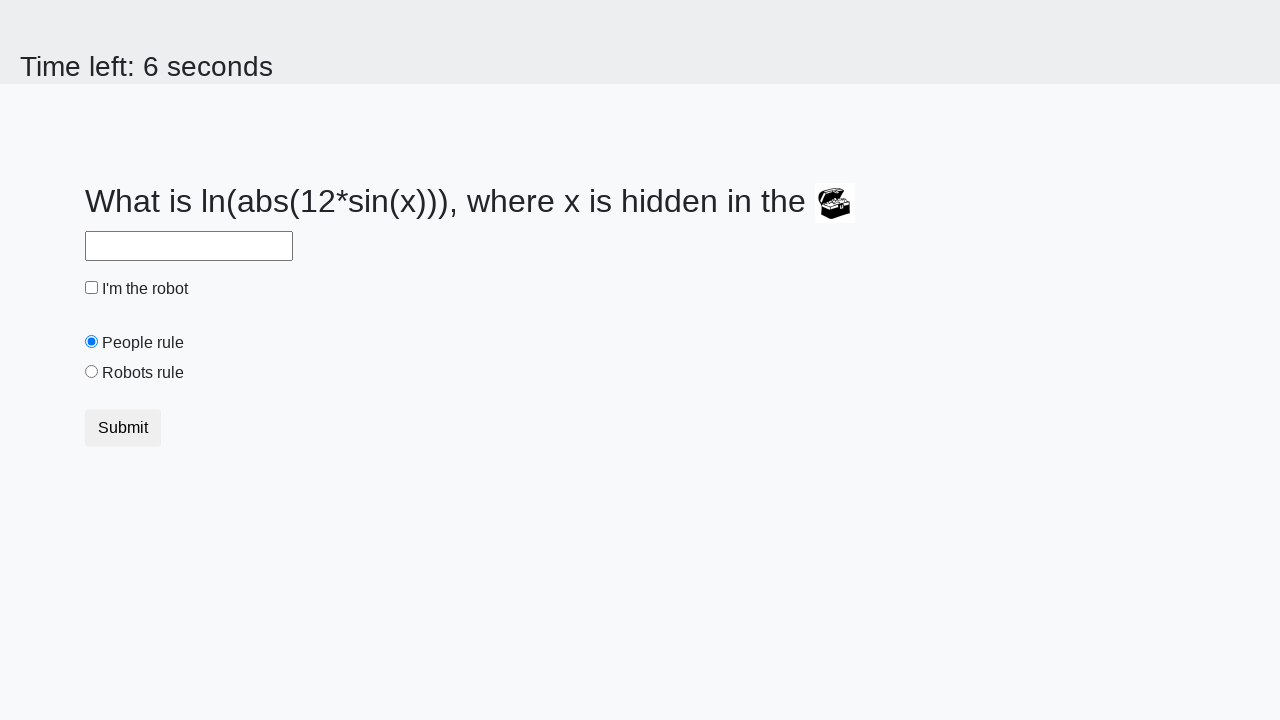

Filled answer field with calculated value on #answer
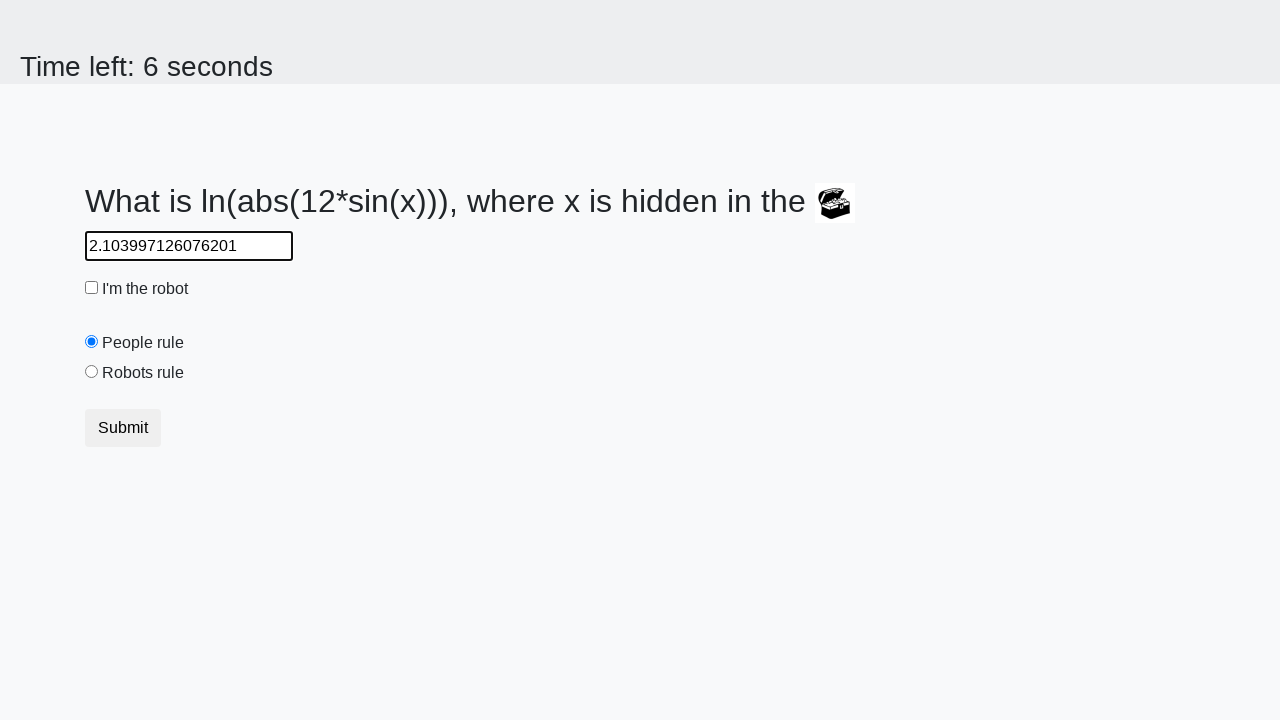

Checked robot checkbox at (92, 288) on #robotCheckbox
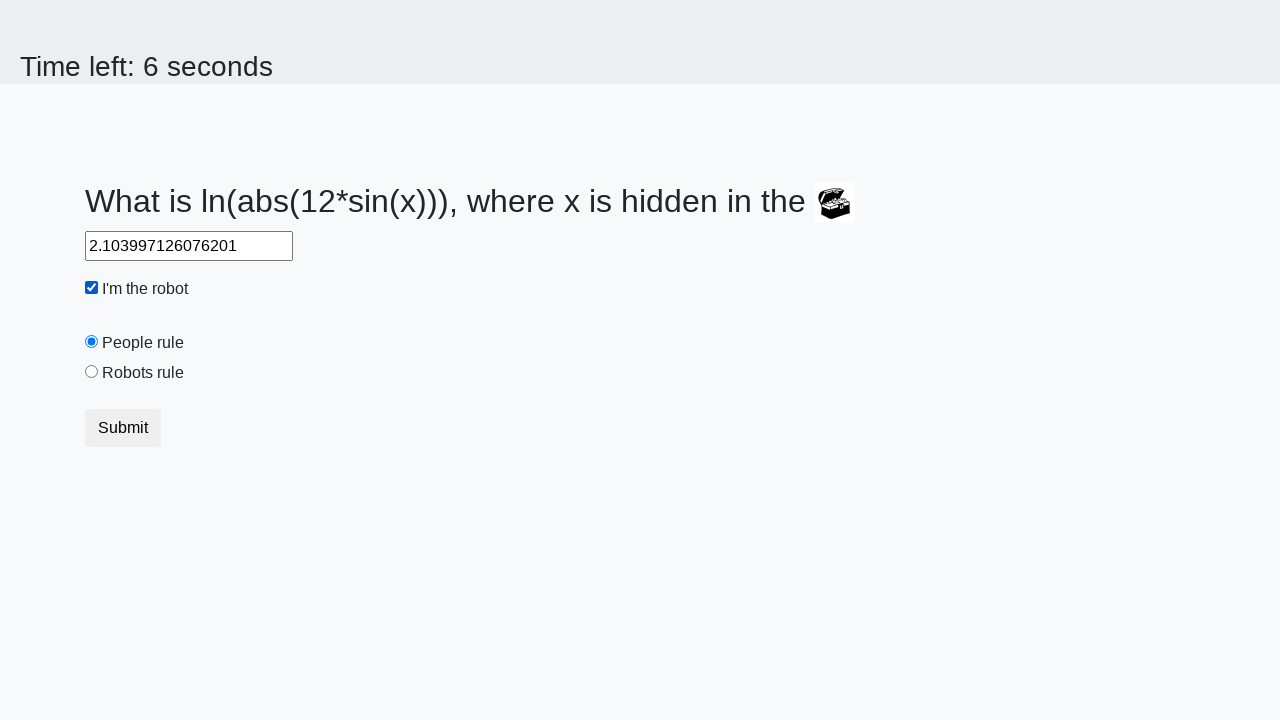

Checked robots rule checkbox at (92, 372) on #robotsRule
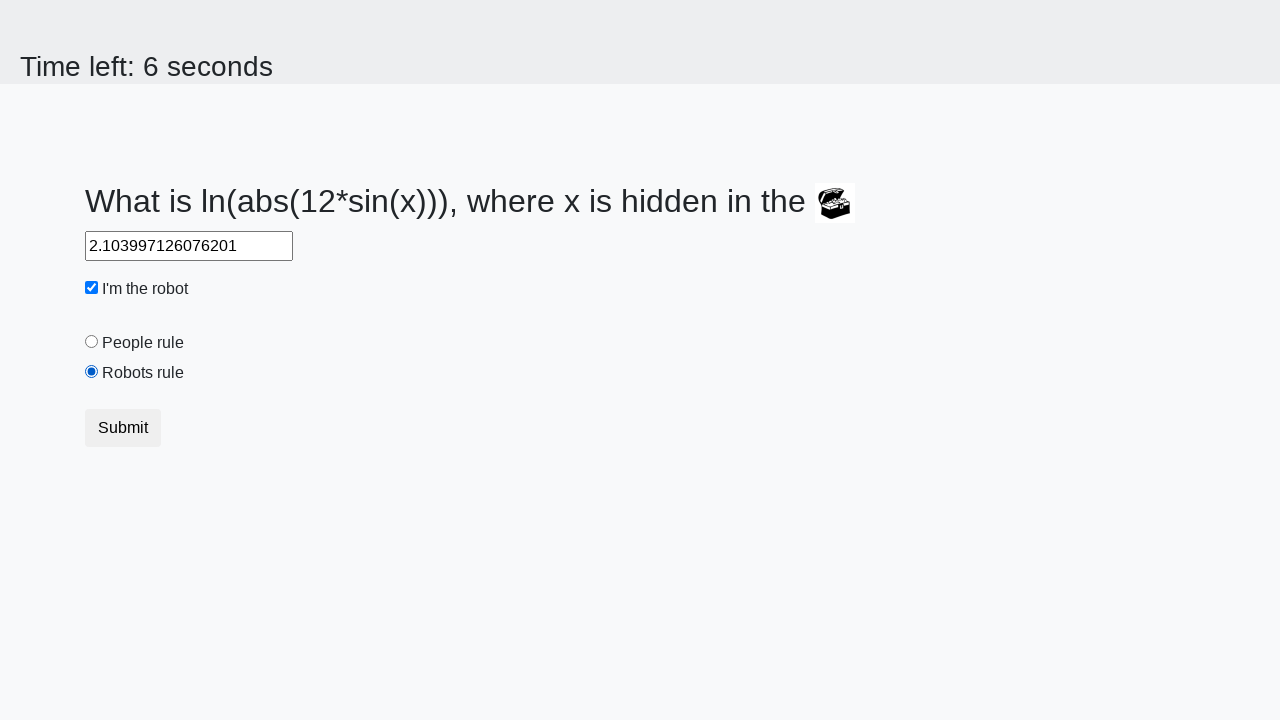

Clicked Submit button to submit form at (123, 428) on xpath=//button[text()='Submit']
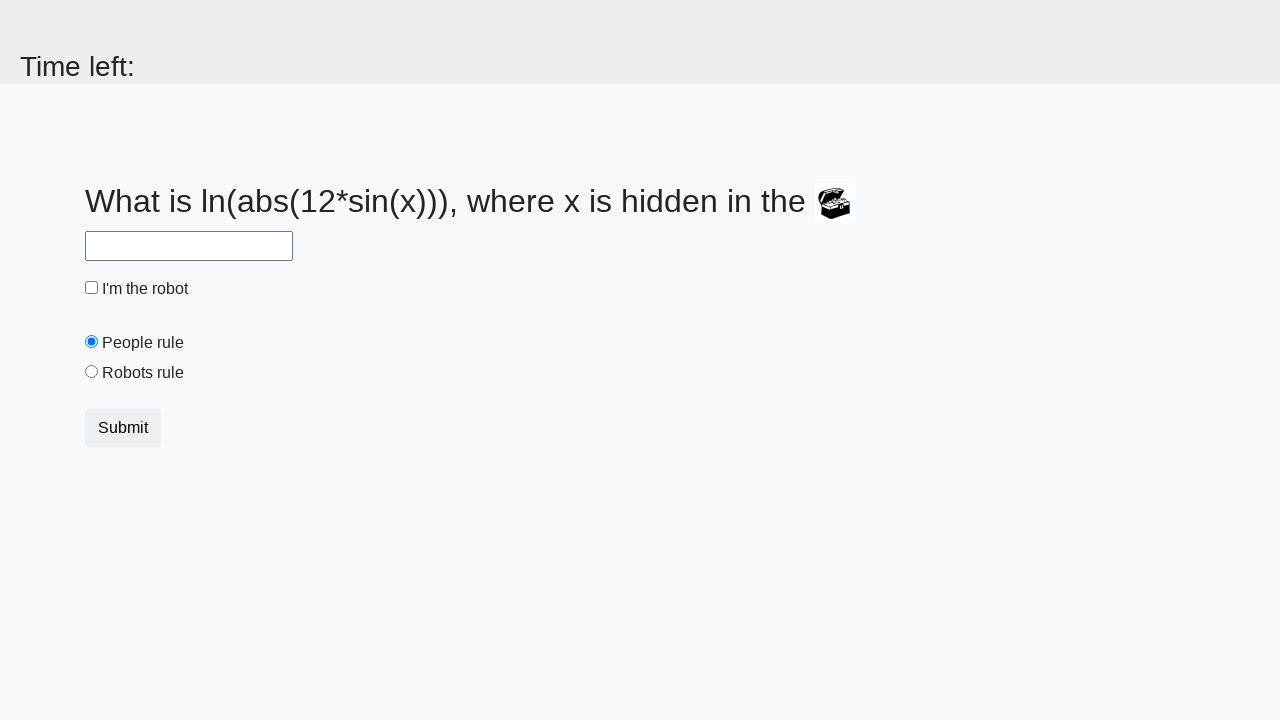

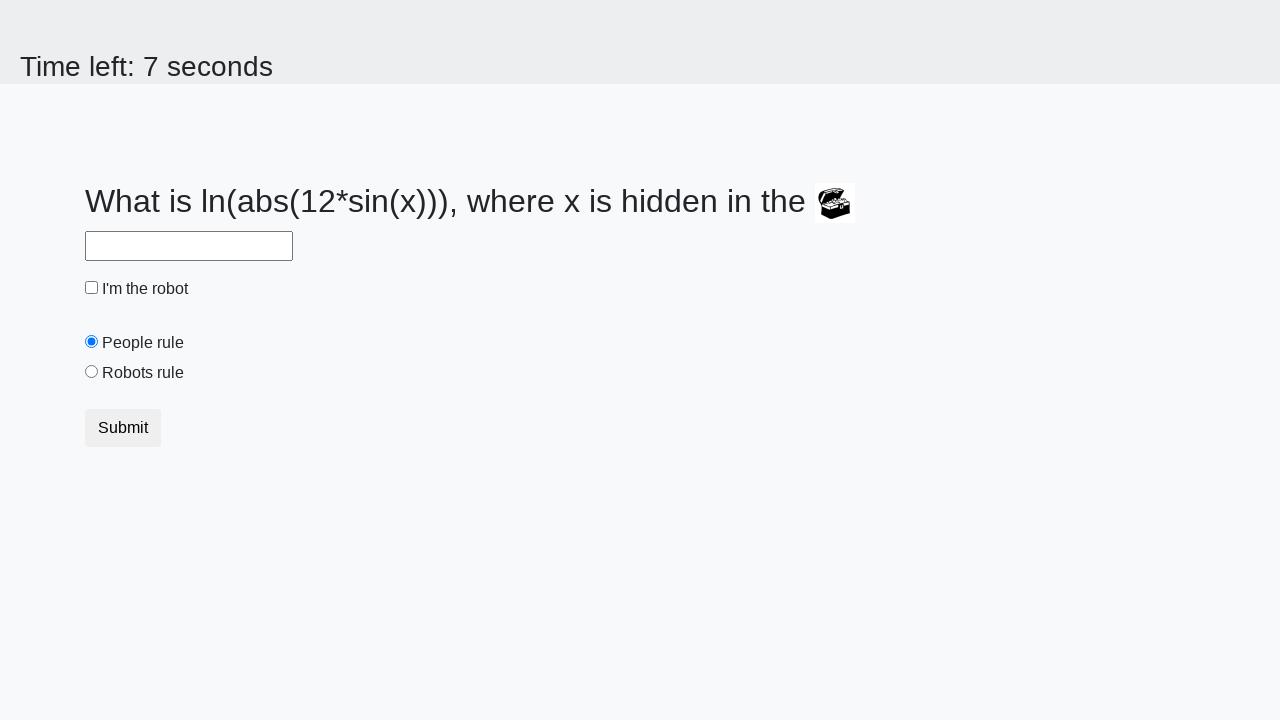